Tests registration form validation by navigating to the registration page and clicking the register button without filling any fields, verifying that an error message is displayed

Starting URL: https://intershop5.skillbox.ru/

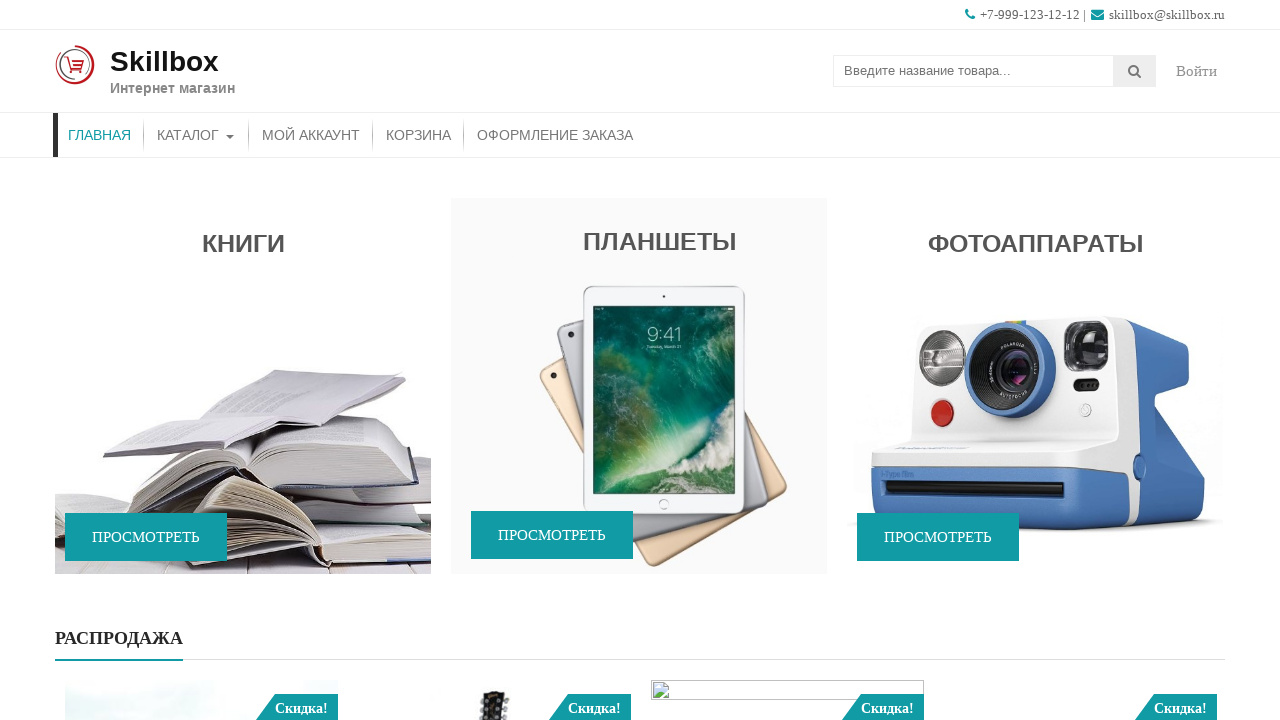

Clicked on 'Мой аккаунт' (My Account) link in the menu at (311, 135) on xpath=//*[contains(@class,'menu')]/*[contains(@class,'menu-item')]/a[text()='Мой
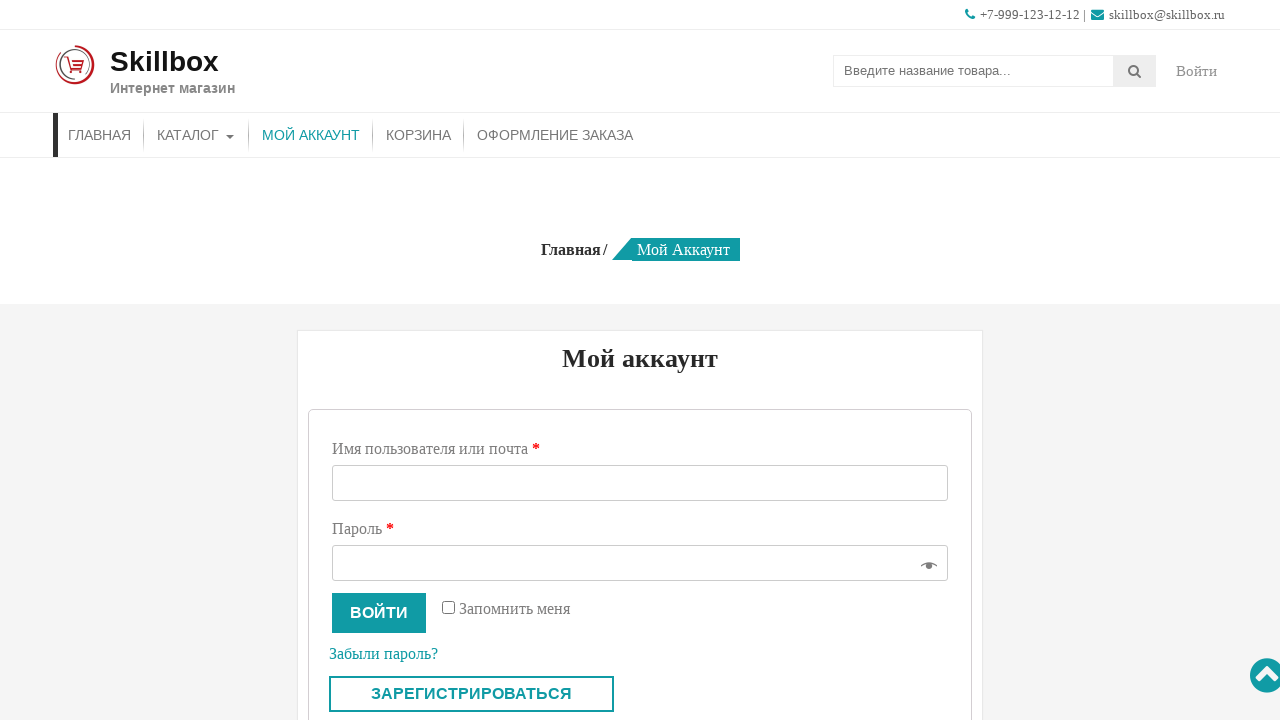

Verified My Account page loaded with correct title
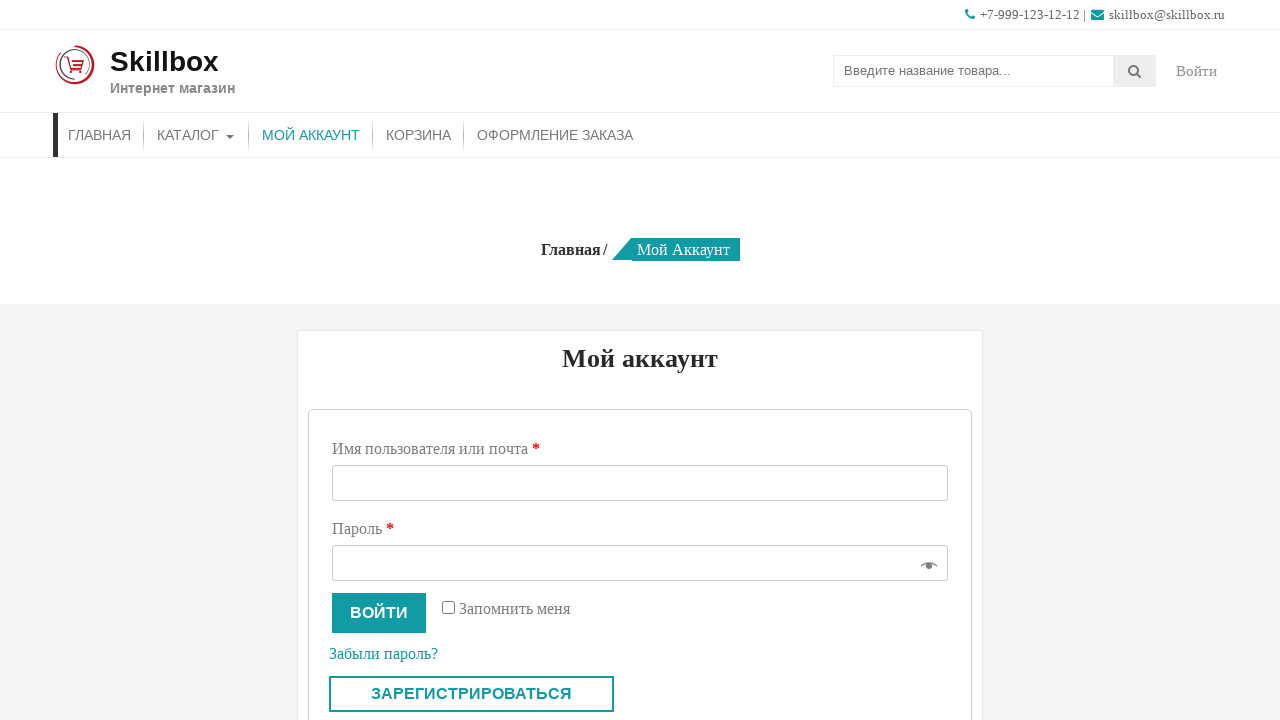

Clicked the custom register button at (472, 694) on xpath=//*[@class='custom-register-button']
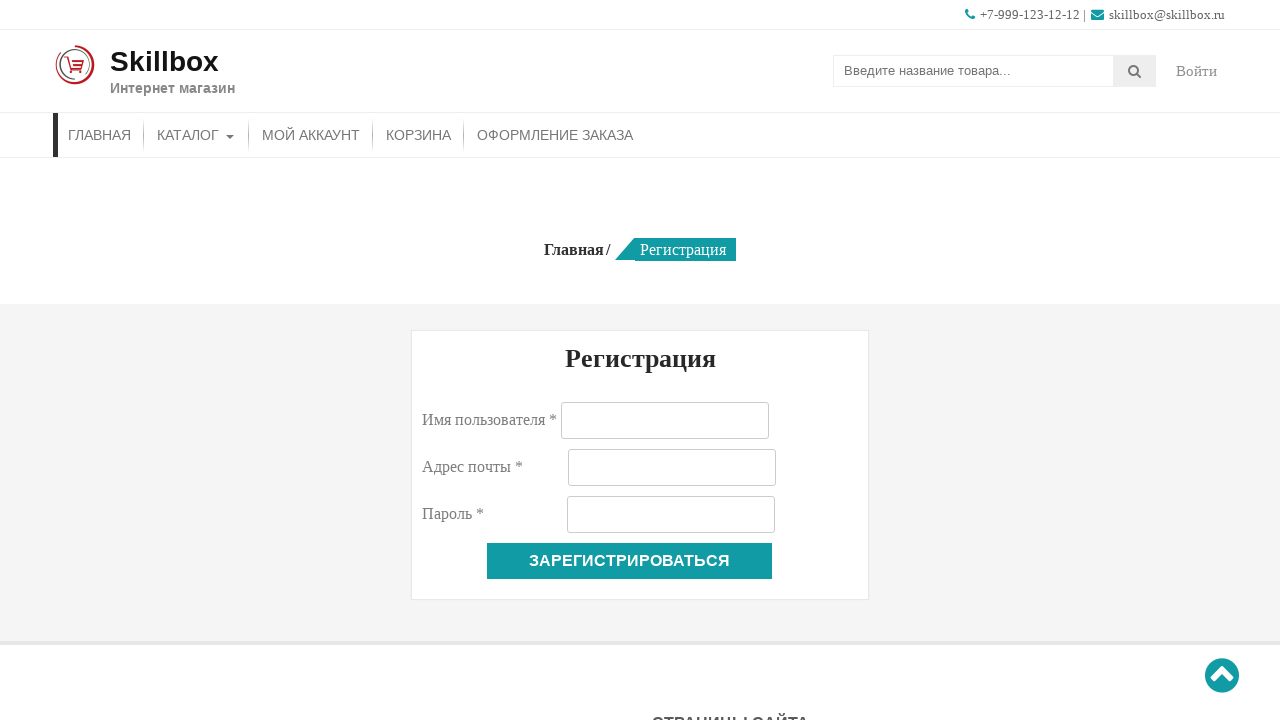

Clicked register button without filling any form fields at (630, 561) on xpath=//*[@value='Зарегистрироваться']
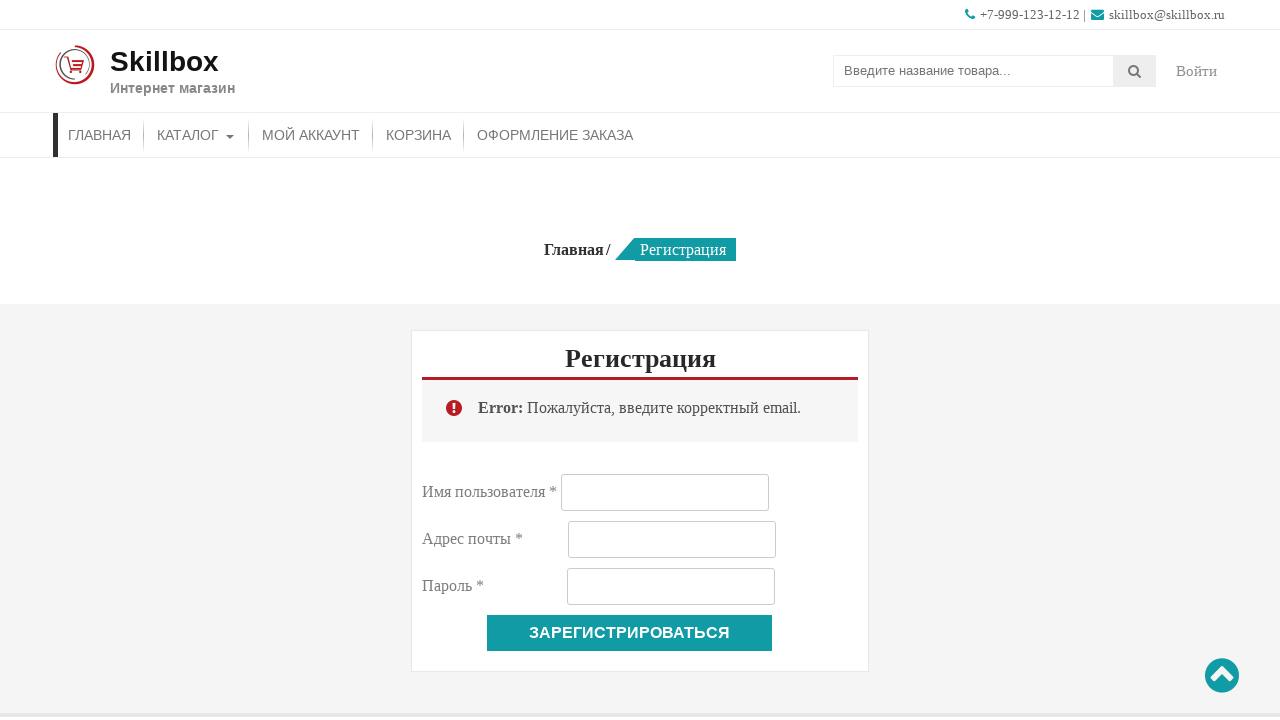

Error message appeared confirming validation
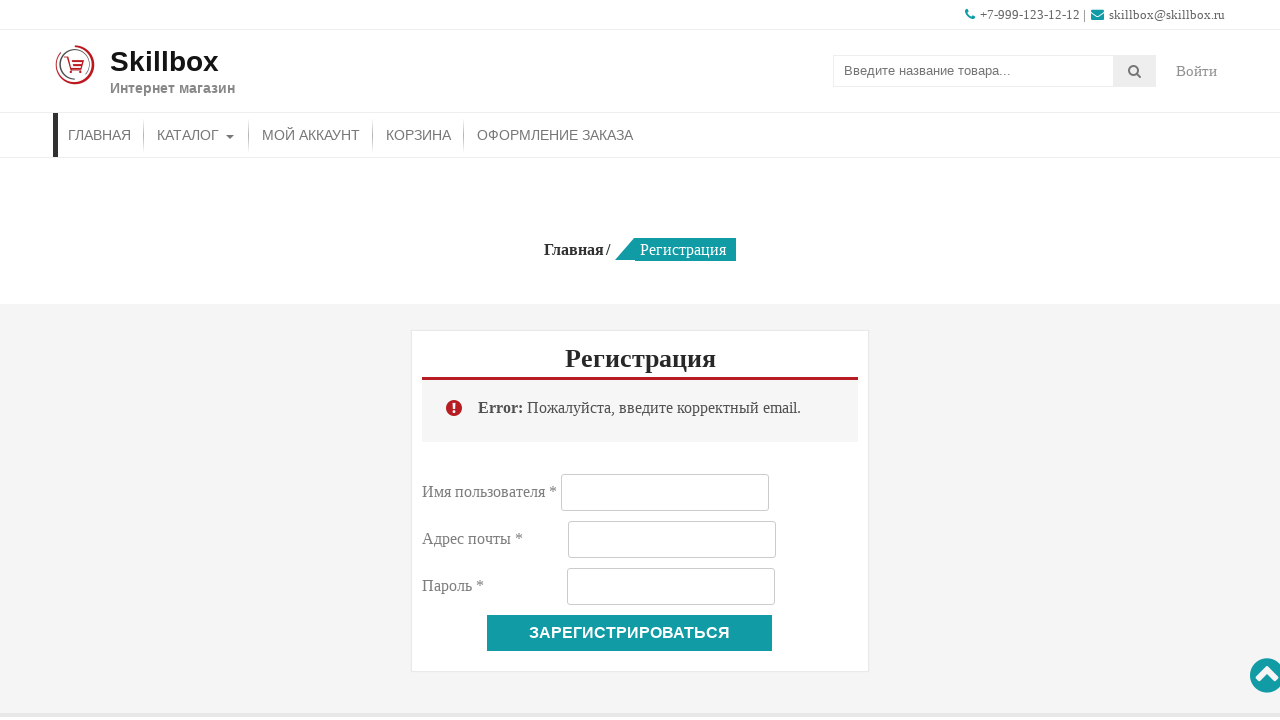

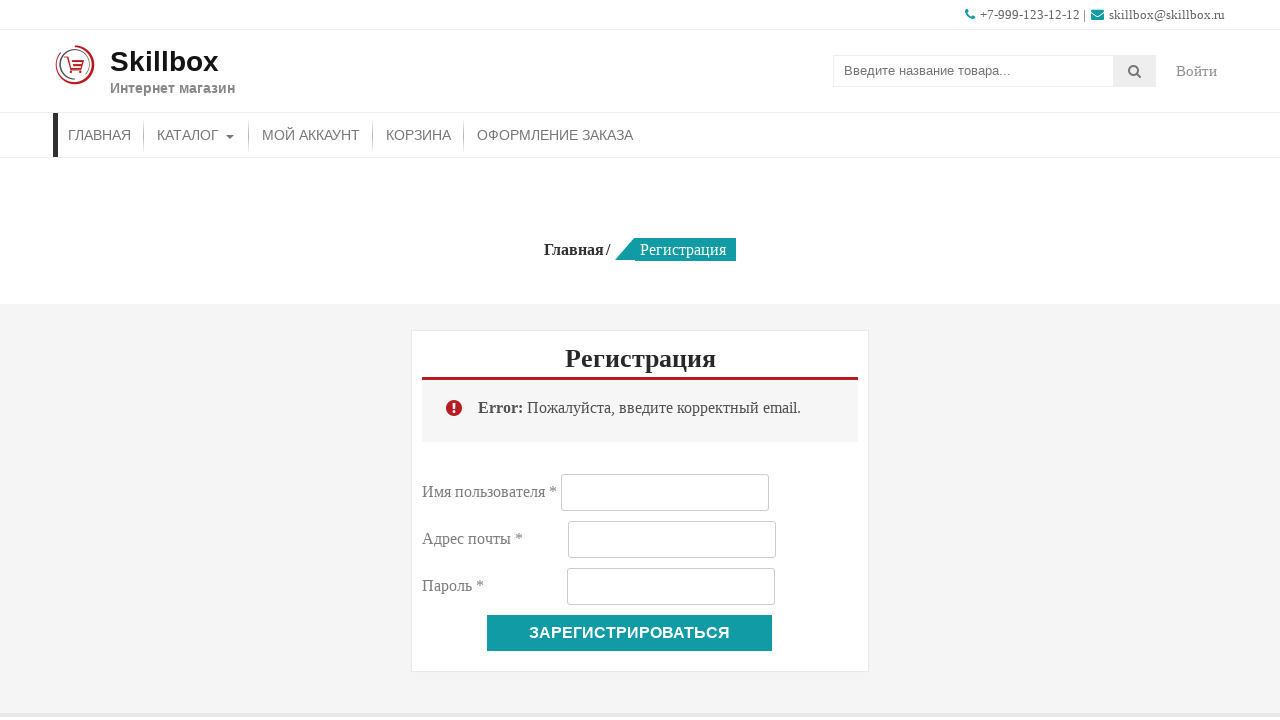